Tests dynamic controls functionality by clicking the remove button to remove a checkbox, then clicking the add button to add it back, and verifying the message appears.

Starting URL: https://the-internet.herokuapp.com/dynamic_controls

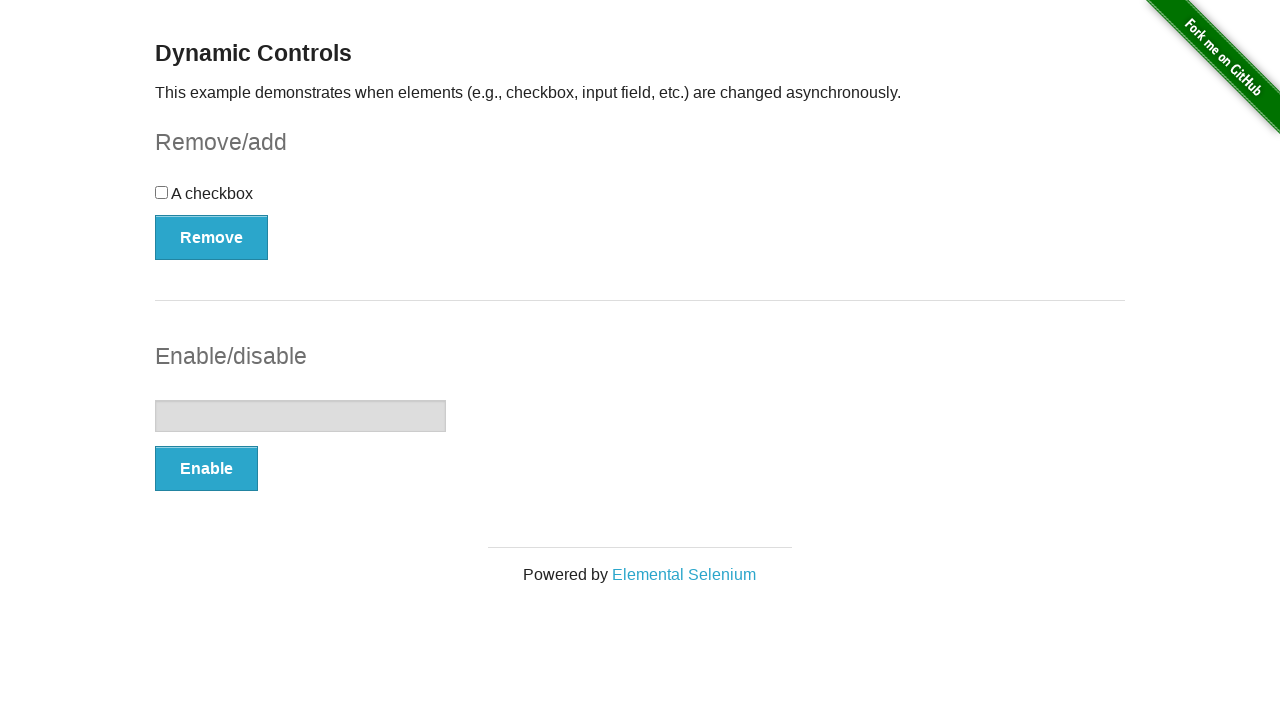

Clicked remove button to remove checkbox at (212, 237) on #checkbox-example > button
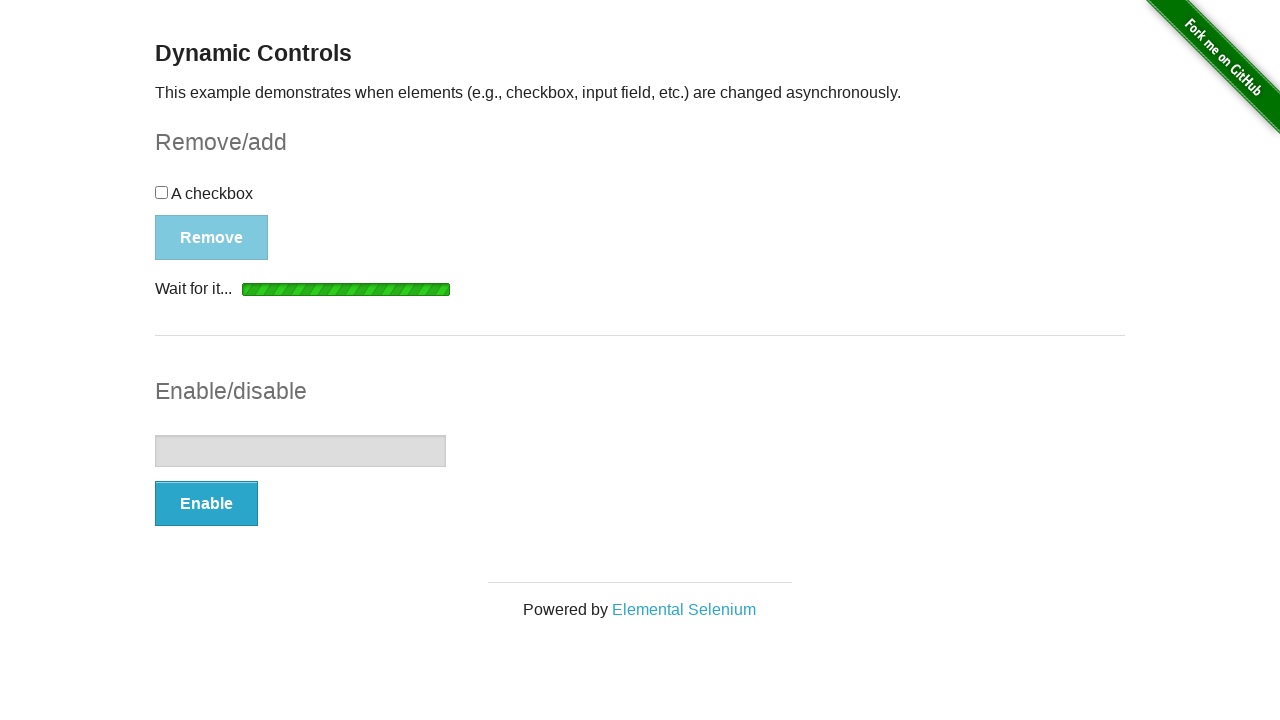

Verified removal message appeared
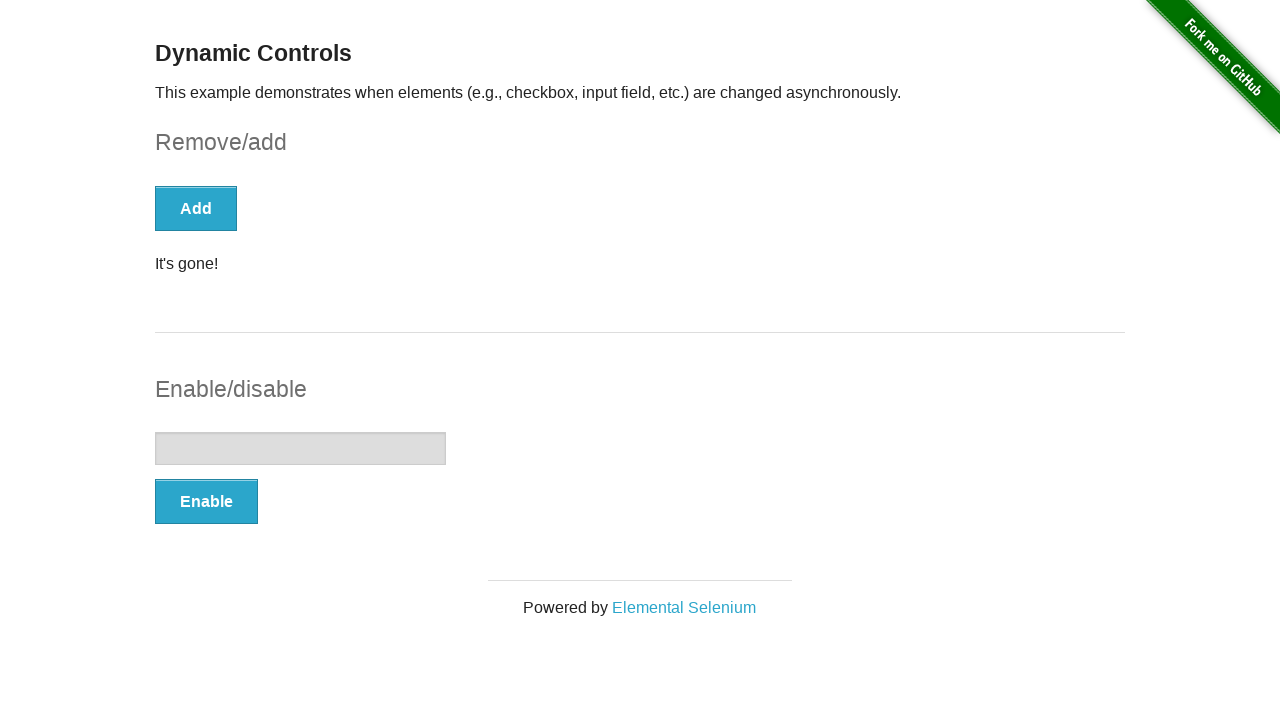

Clicked add button to restore checkbox at (196, 208) on #checkbox-example > button
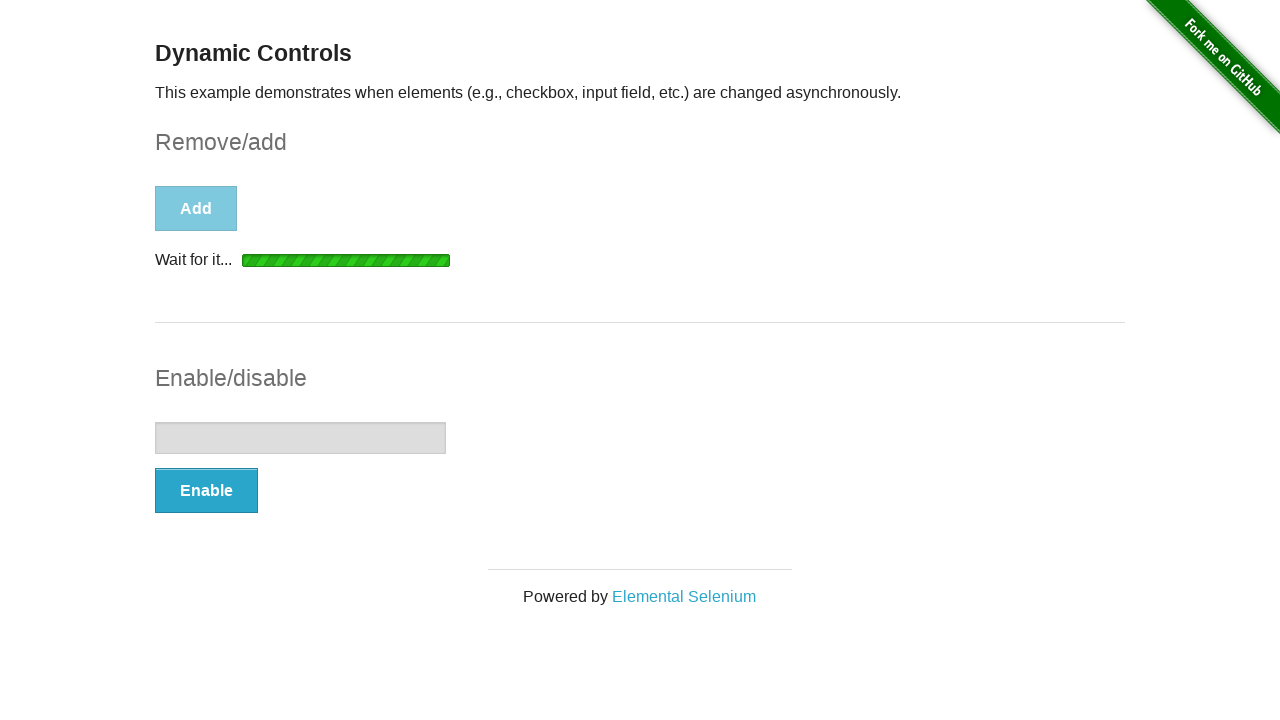

Verified restoration message appeared
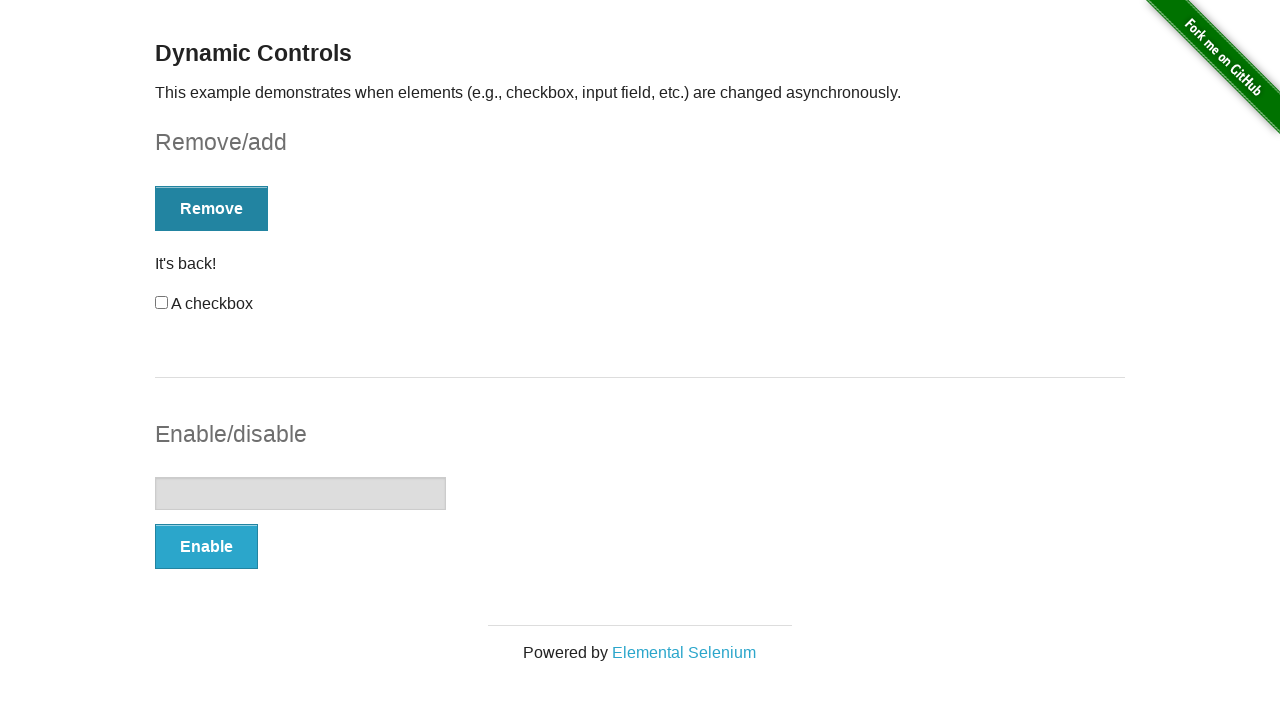

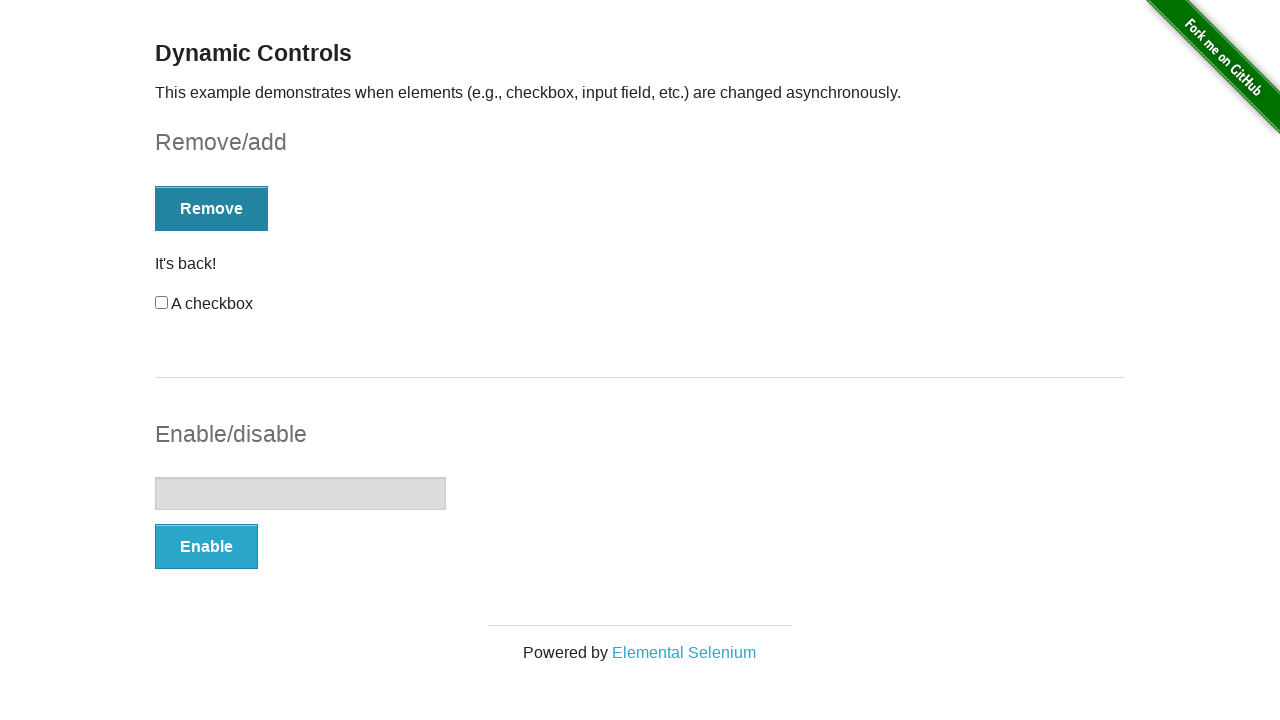